Tests the add/remove elements functionality by navigating to the add/remove page, clicking to add an element, then clicking the delete button that appears

Starting URL: https://the-internet.herokuapp.com/

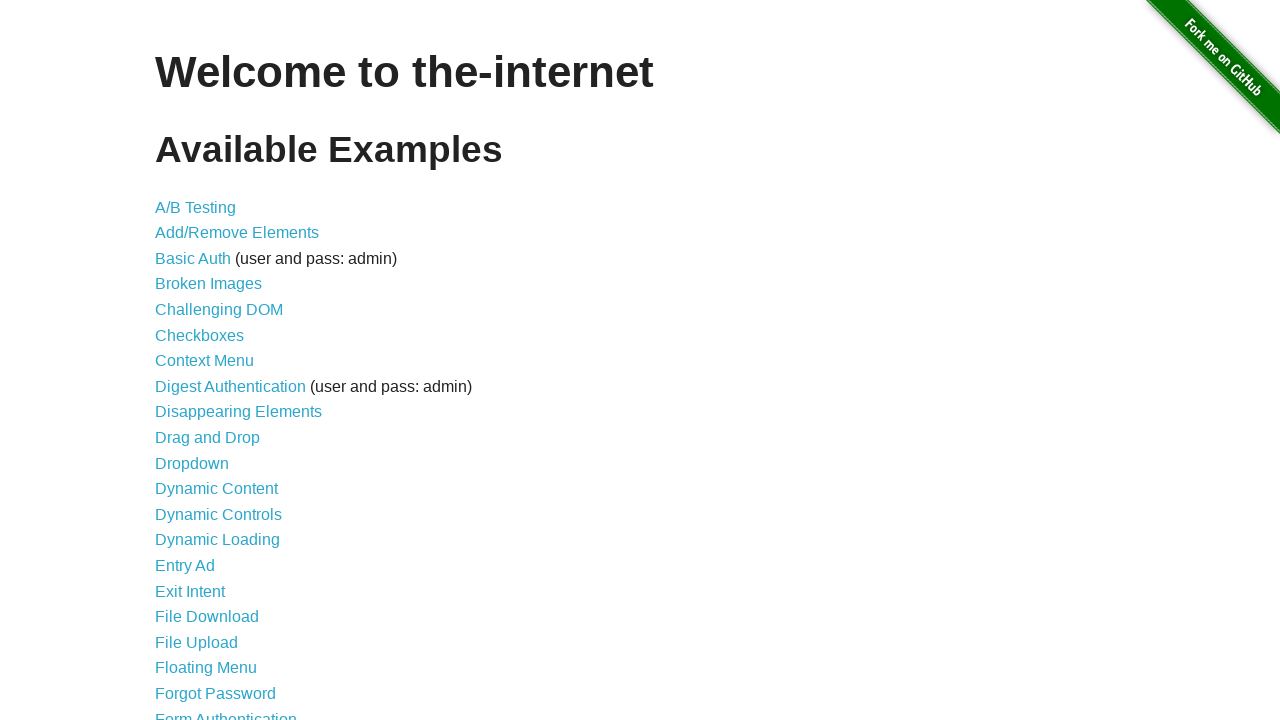

Clicked on Add/Remove Elements link at (237, 233) on a[href='/add_remove_elements/']
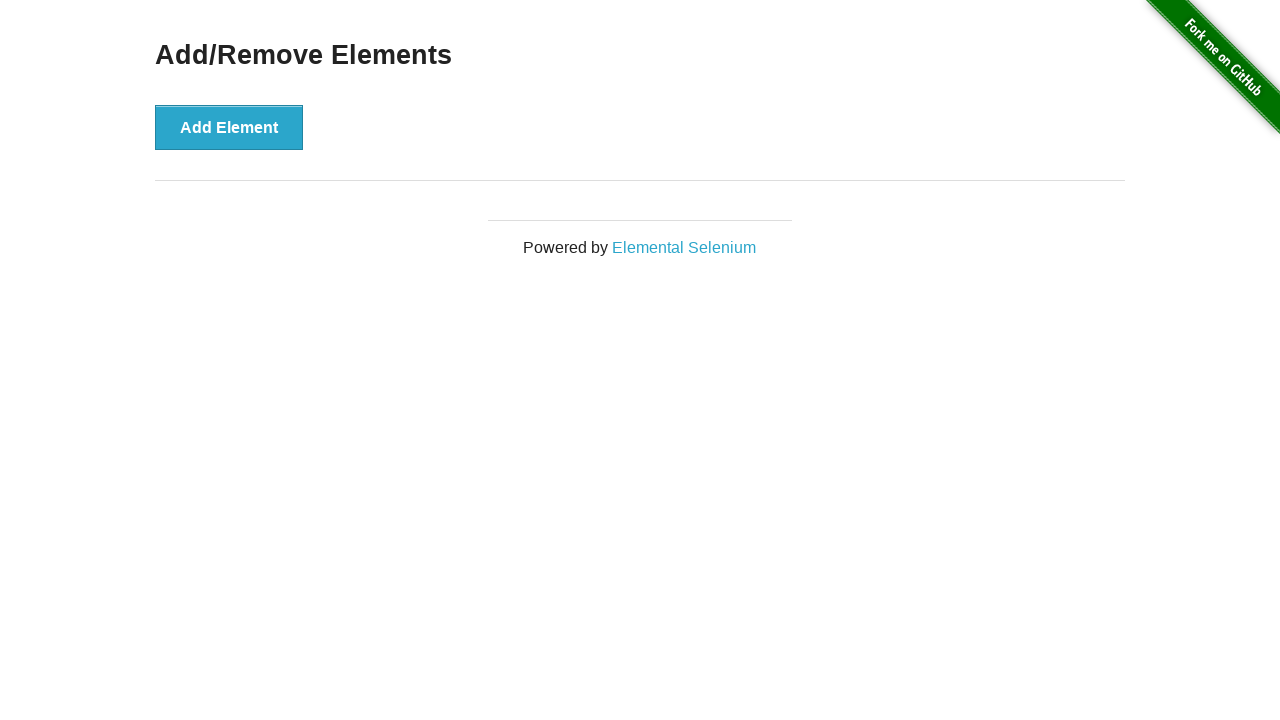

Clicked Add Element button at (229, 127) on #content div button
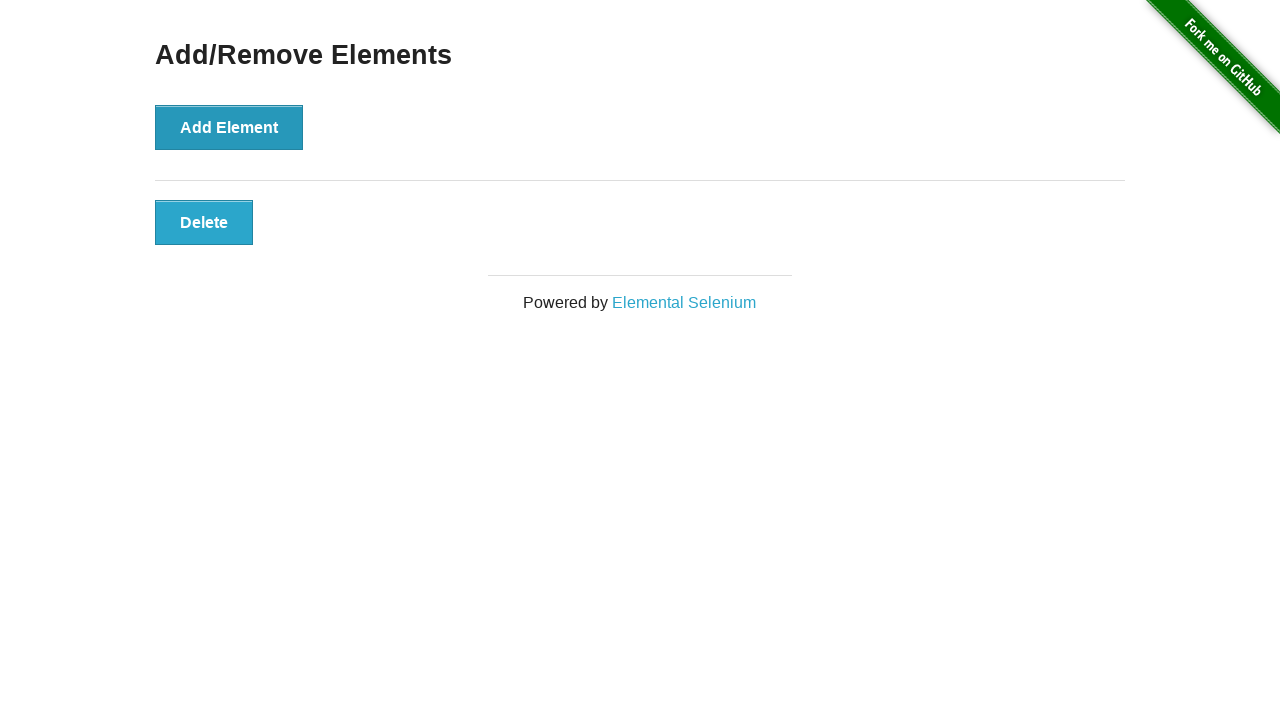

Delete button appeared on page
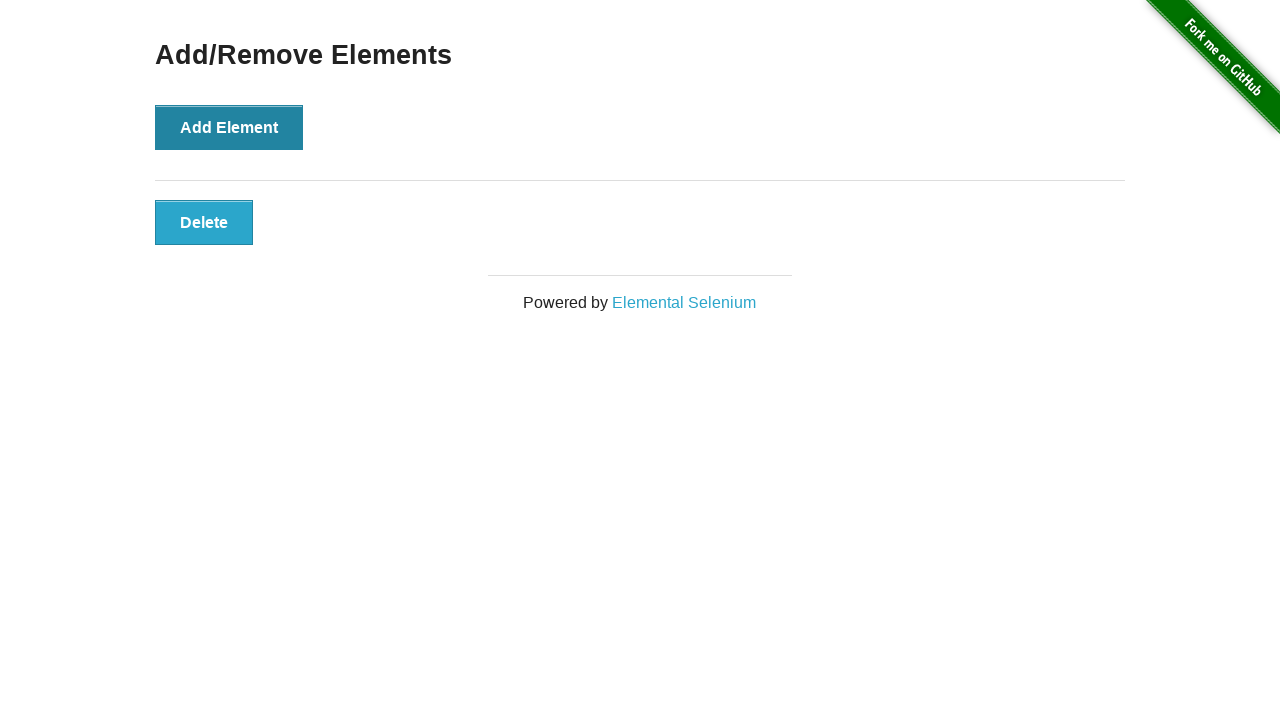

Clicked Delete button to remove element at (204, 222) on #elements button
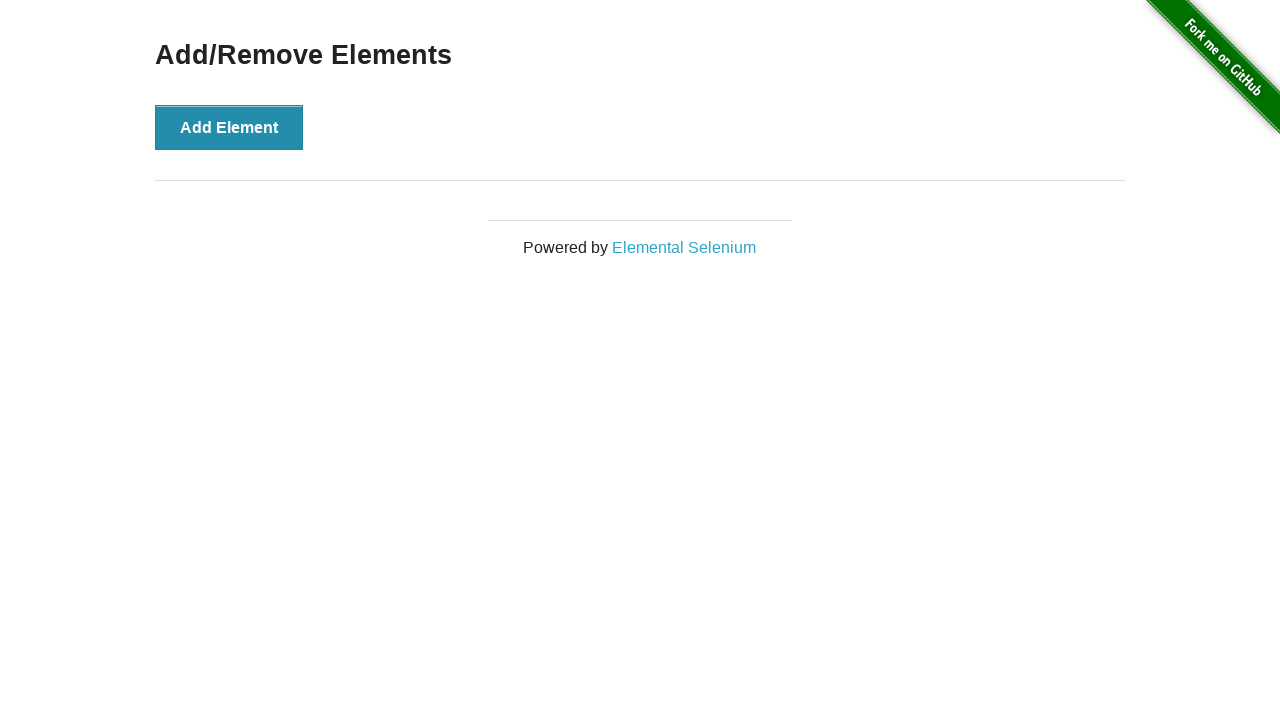

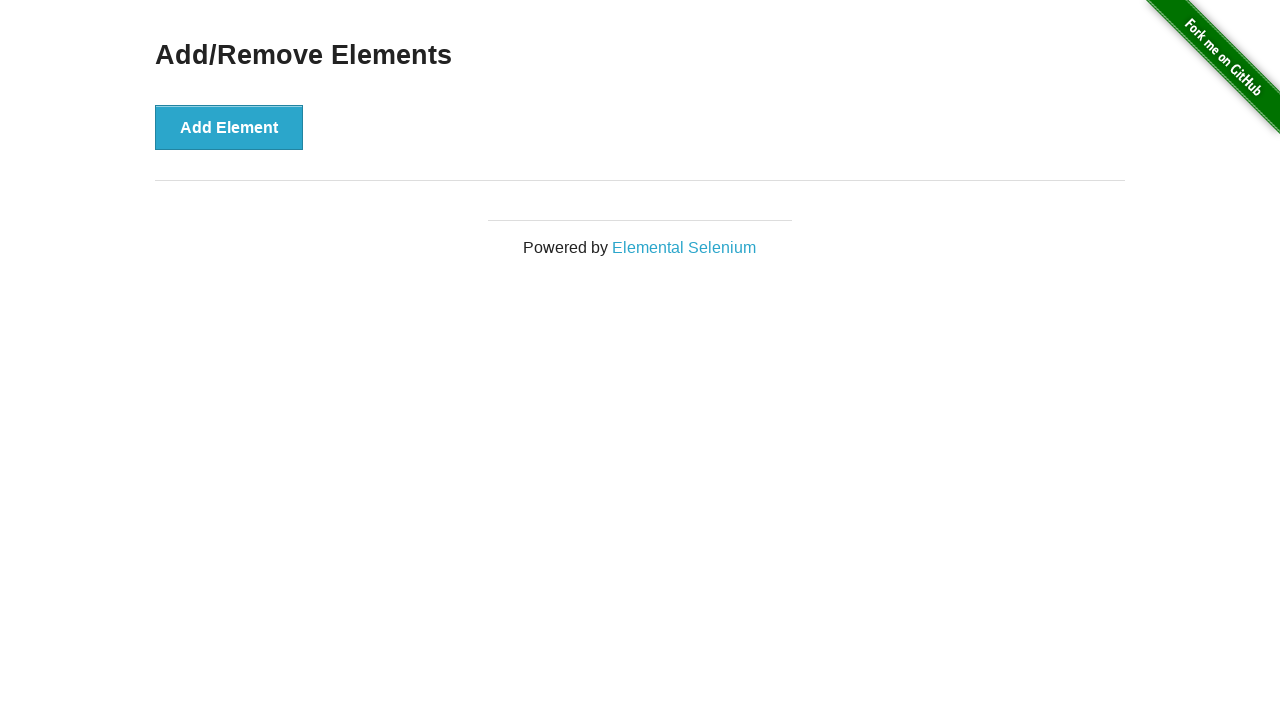